Tests adding a todo item to the TodoMVC application by filling the input field and pressing Enter, then verifying the item appears in the list

Starting URL: https://demo.playwright.dev/todomvc

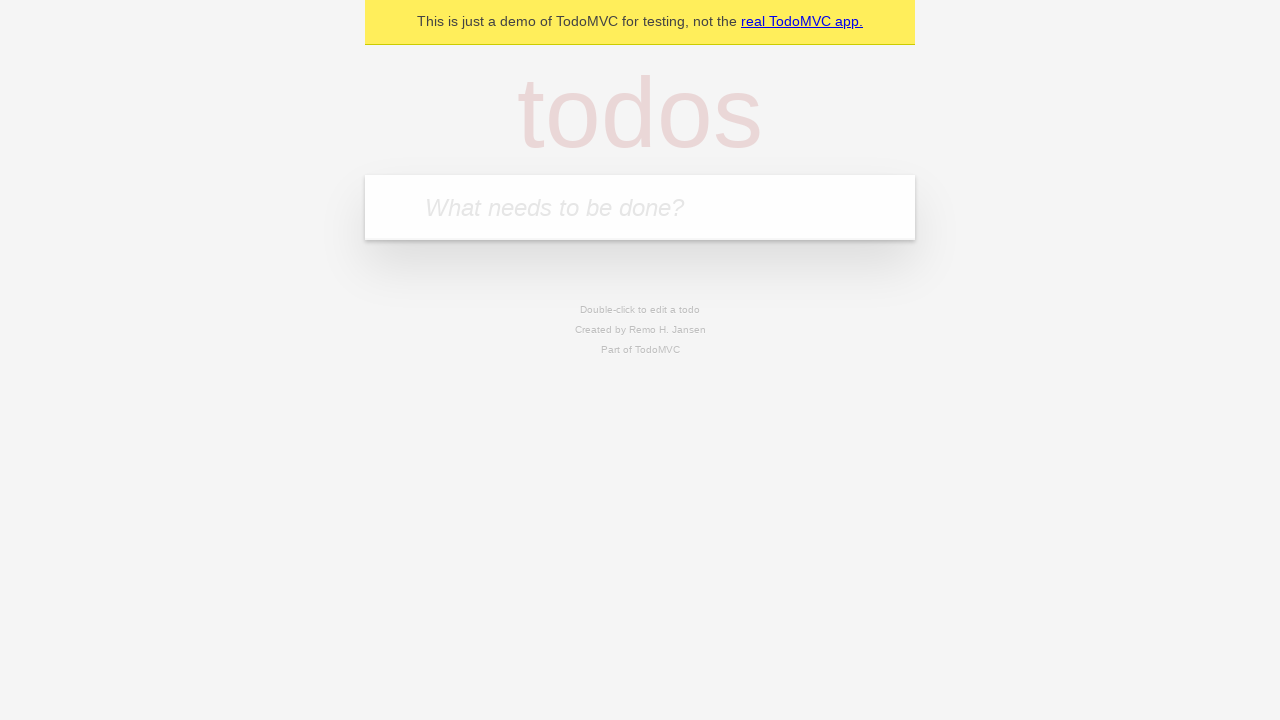

Located the todo input field with placeholder 'What needs to be done?'
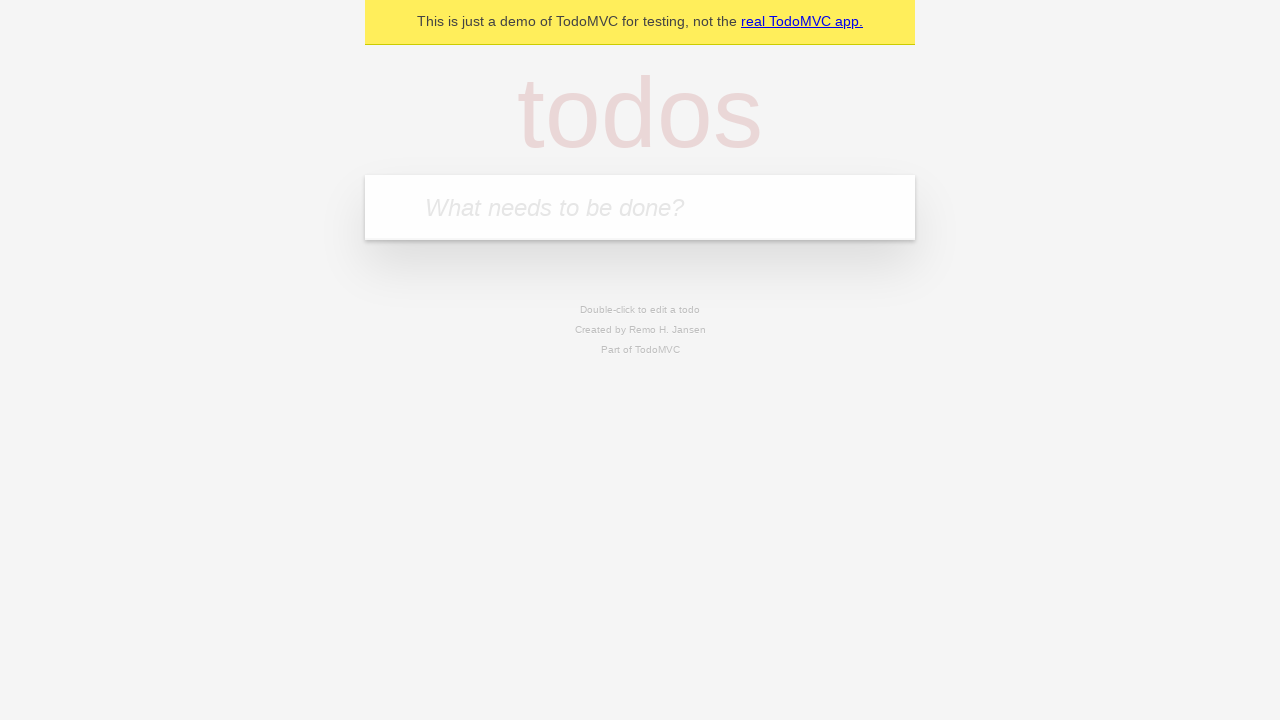

Filled todo input with 'buy some cheese' on internal:attr=[placeholder="What needs to be done?"i]
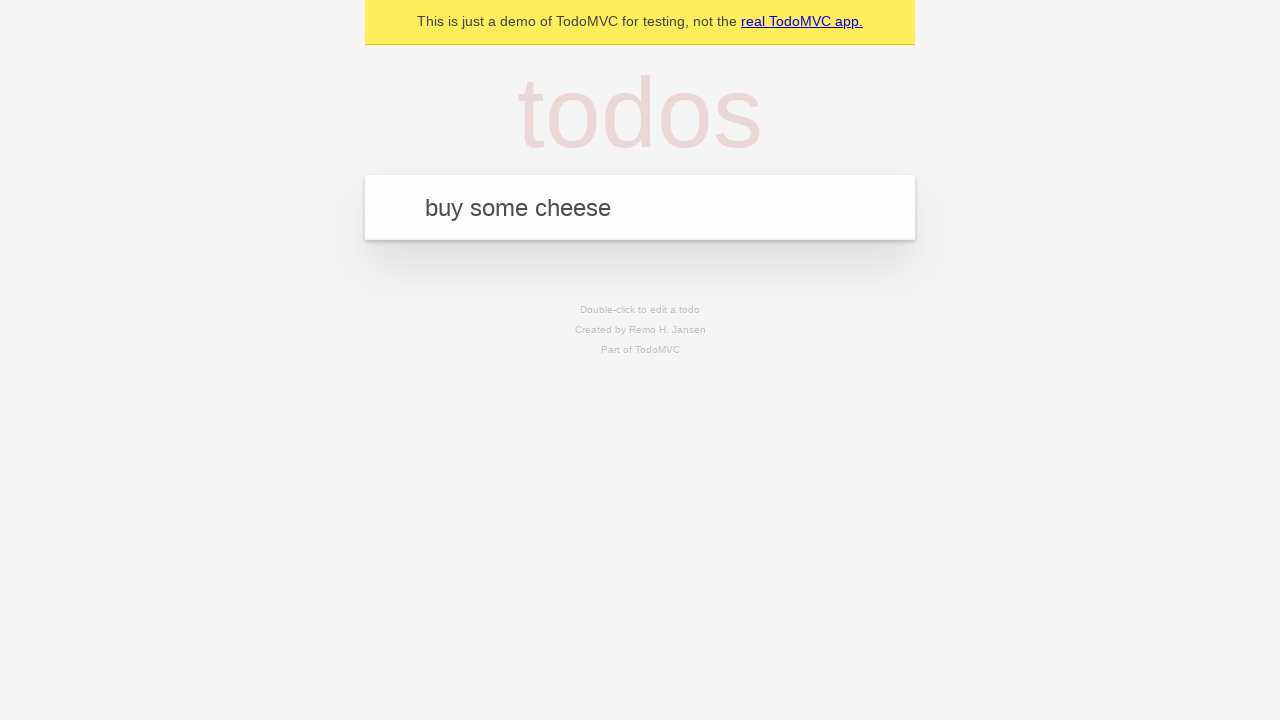

Pressed Enter to submit the todo item on internal:attr=[placeholder="What needs to be done?"i]
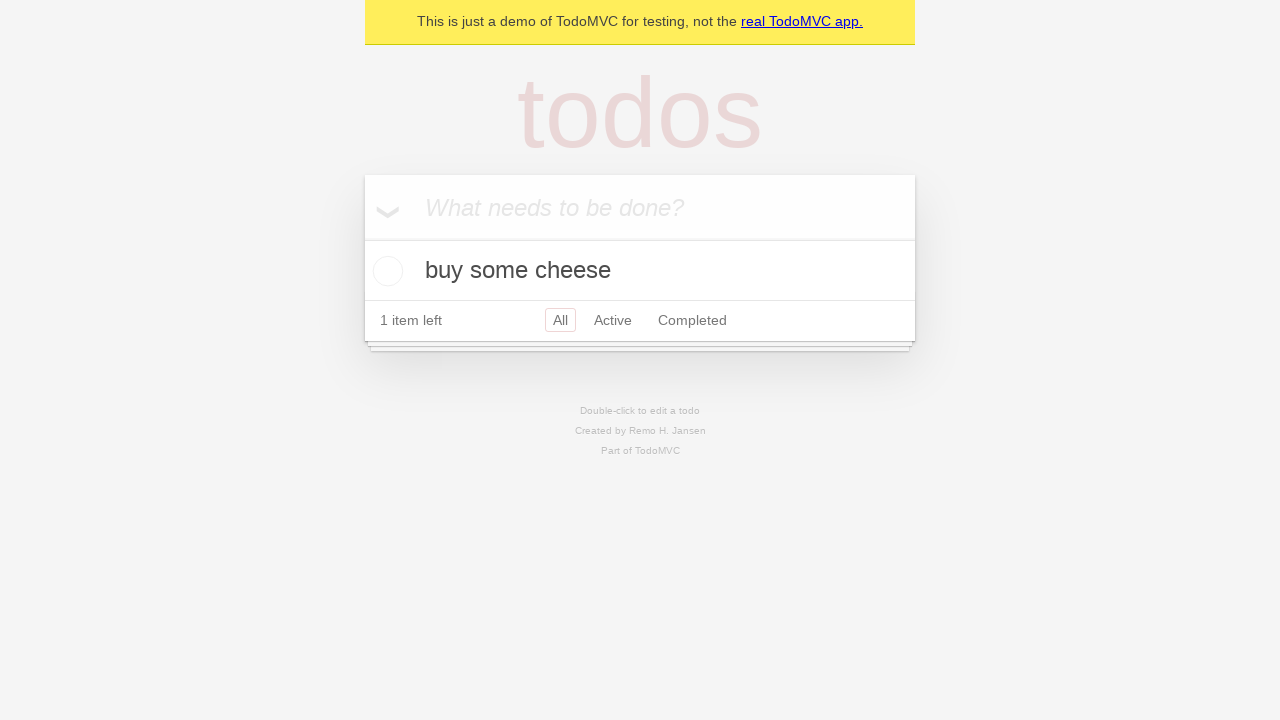

Todo item appeared in the list
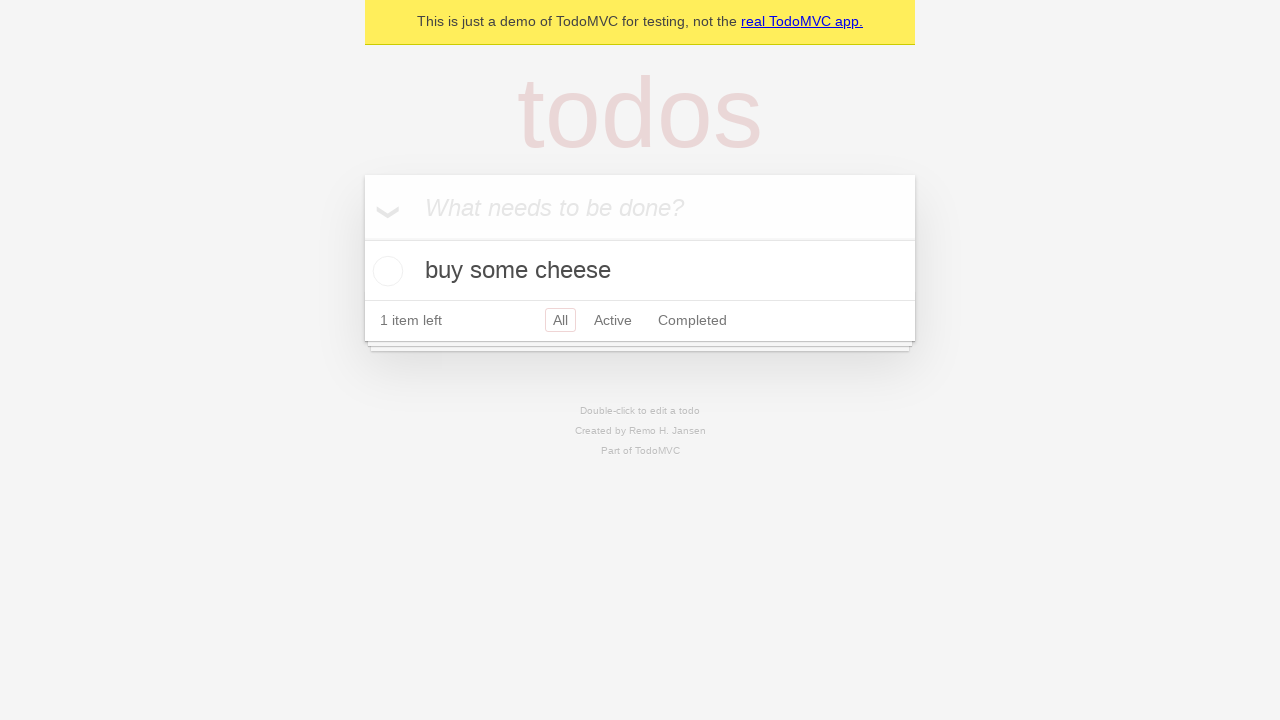

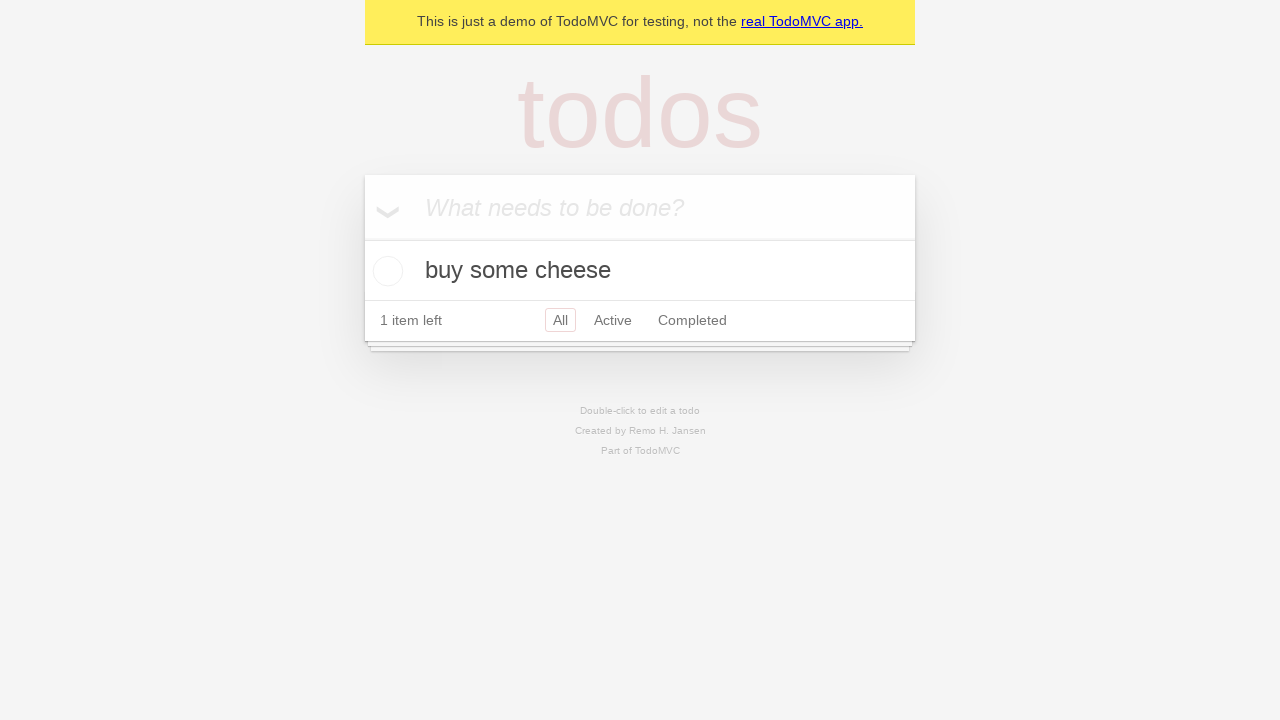